Tests the tooltip functionality on a button by hovering over it and verifying the tooltip text "You hovered over the Button" appears.

Starting URL: https://demoqa.com/tool-tips

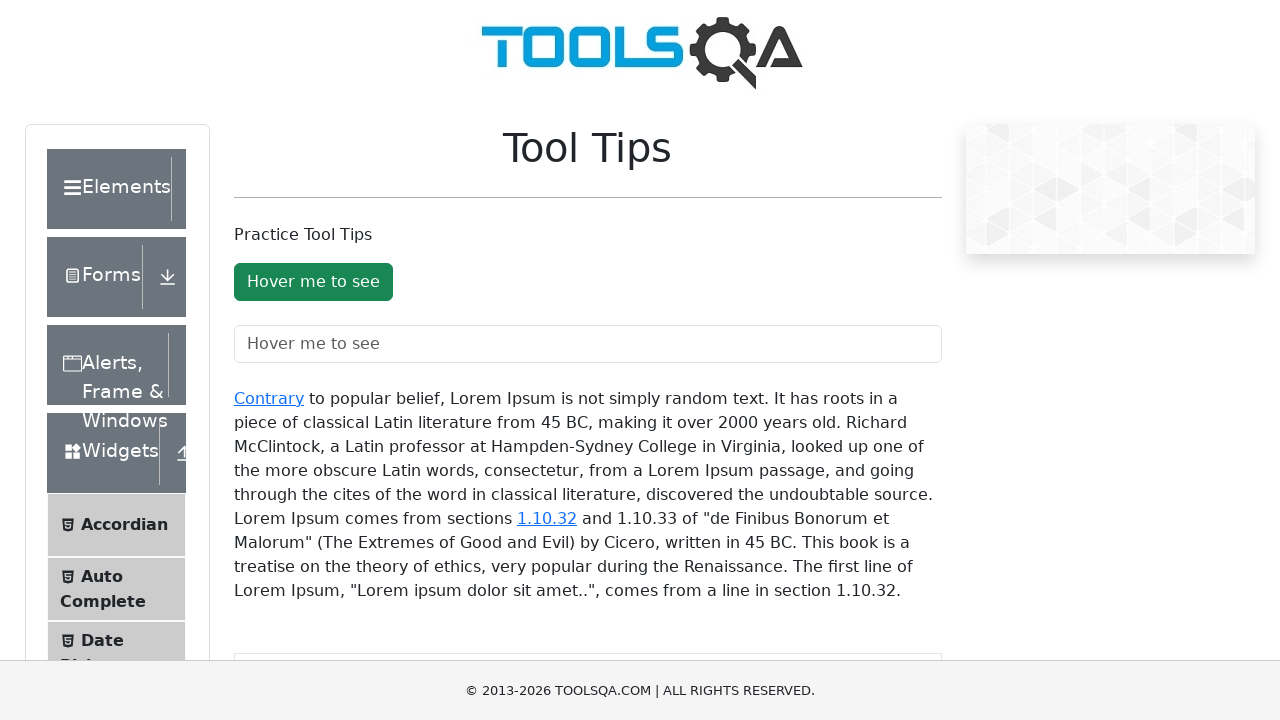

Waited for hover button to become visible
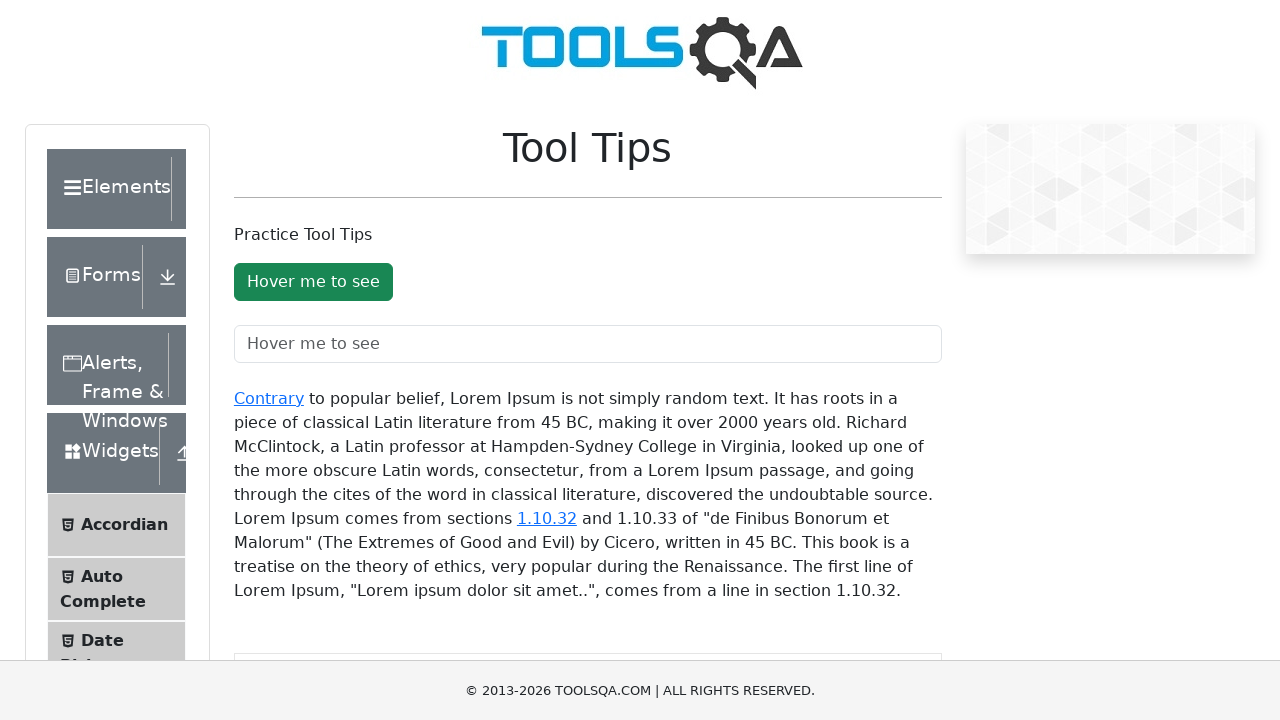

Hovered over the button to trigger tooltip at (313, 282) on #toolTipButton
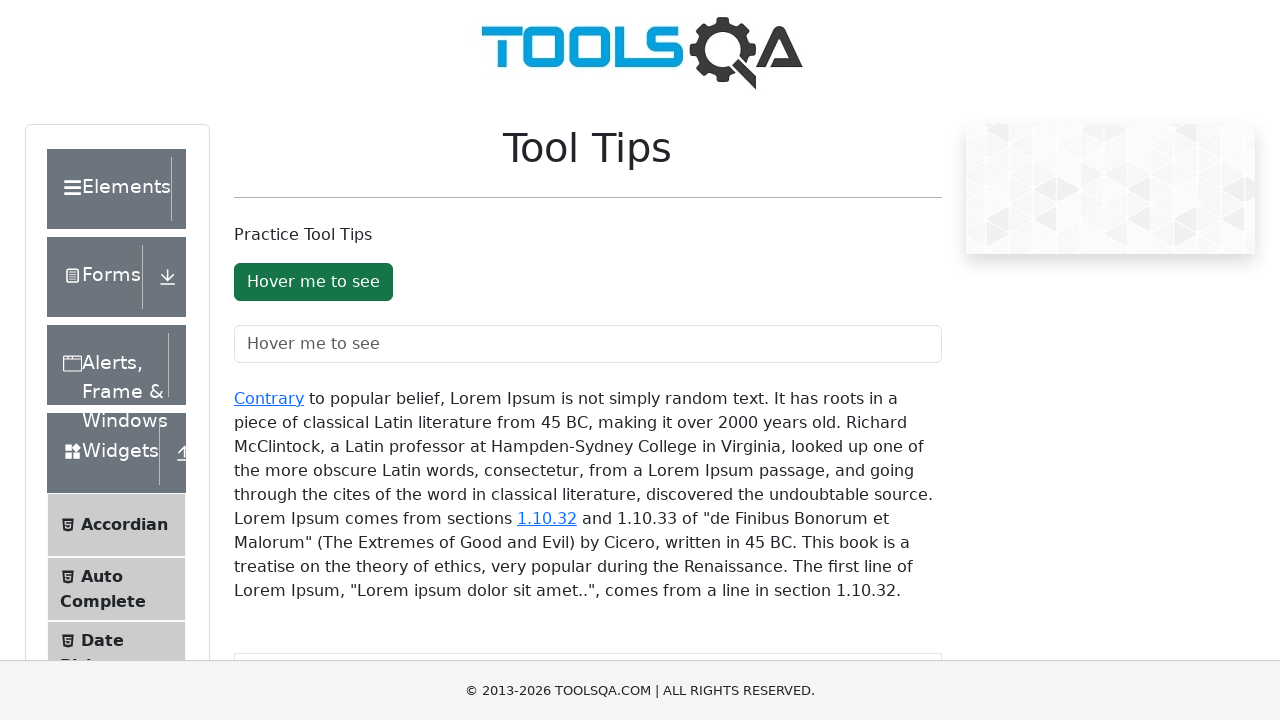

Tooltip appeared on screen
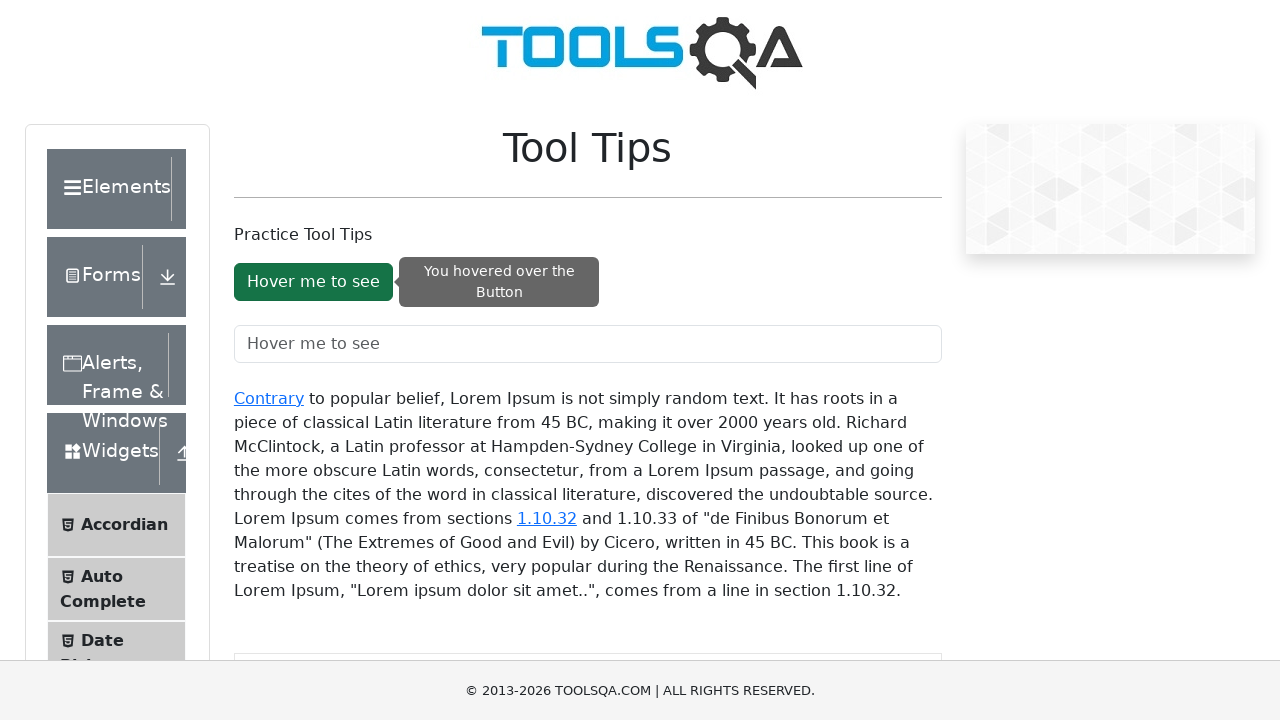

Retrieved tooltip text content
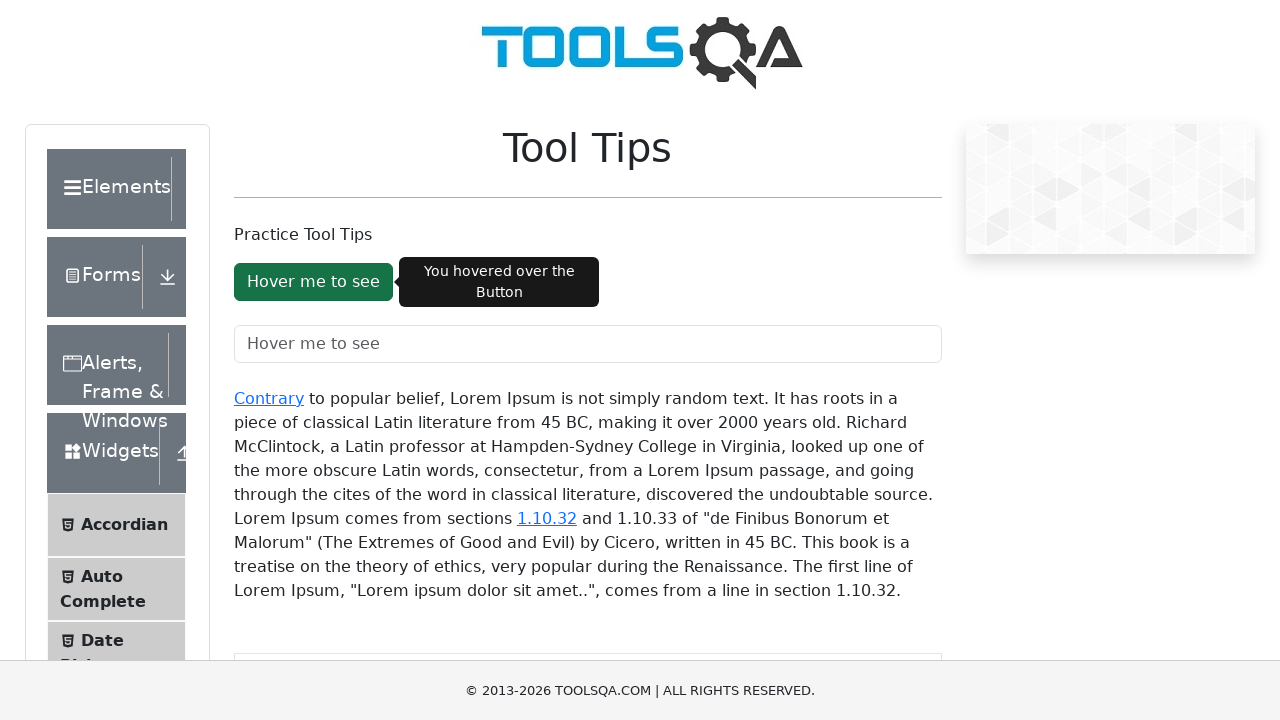

Verified tooltip text matches expected value 'You hovered over the Button'
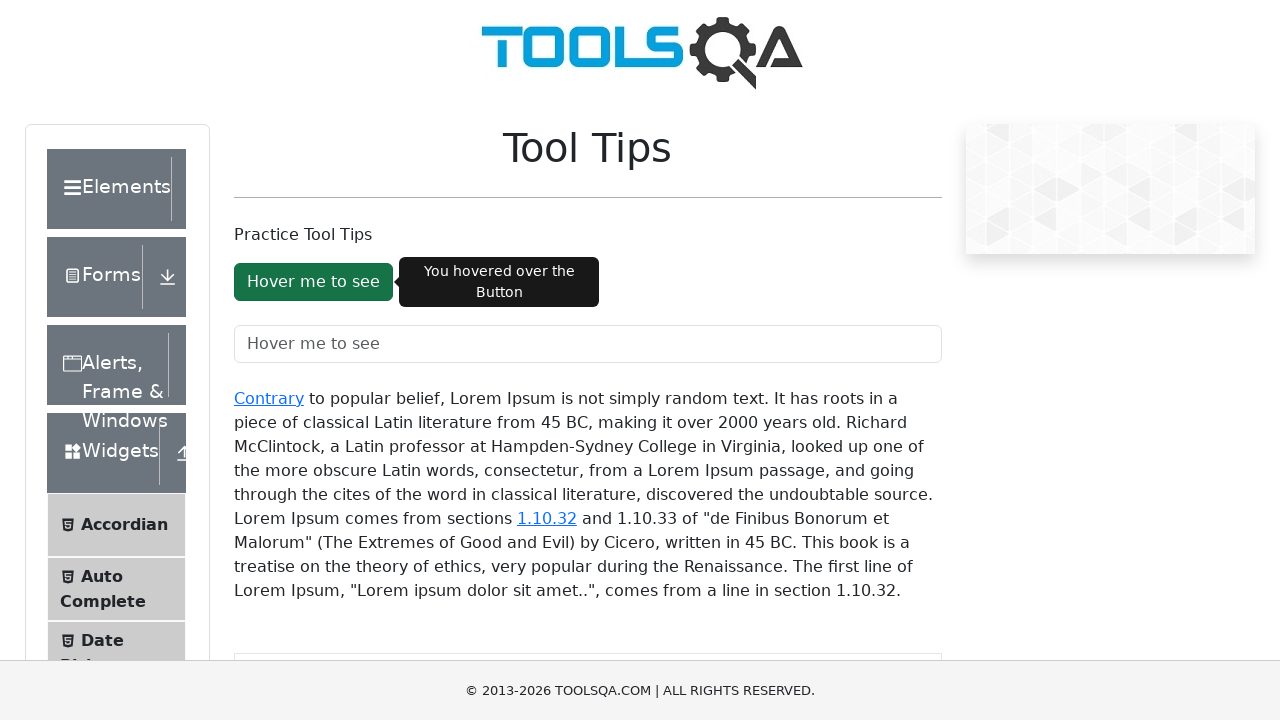

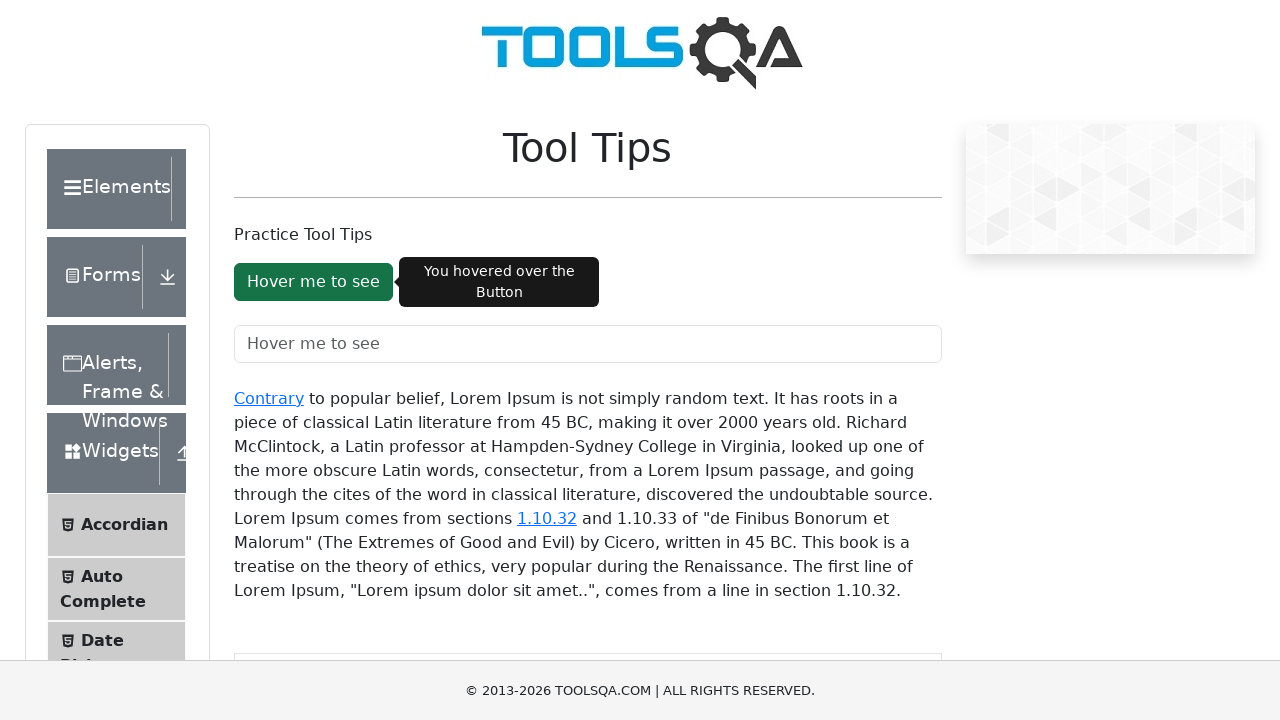